Navigates to OrangeHRM demo site and verifies the page title contains "OrangeHRM"

Starting URL: https://opensource-demo.orangehrmlive.com/

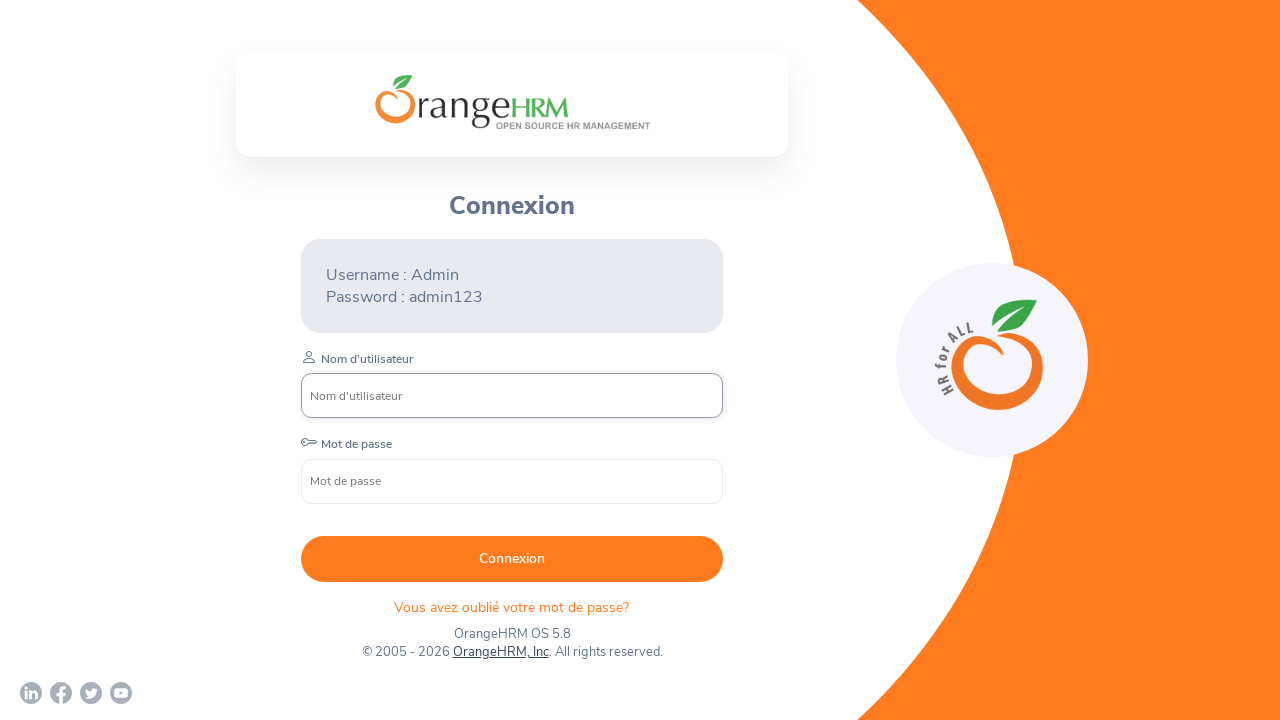

Waited for page to load (domcontentloaded state)
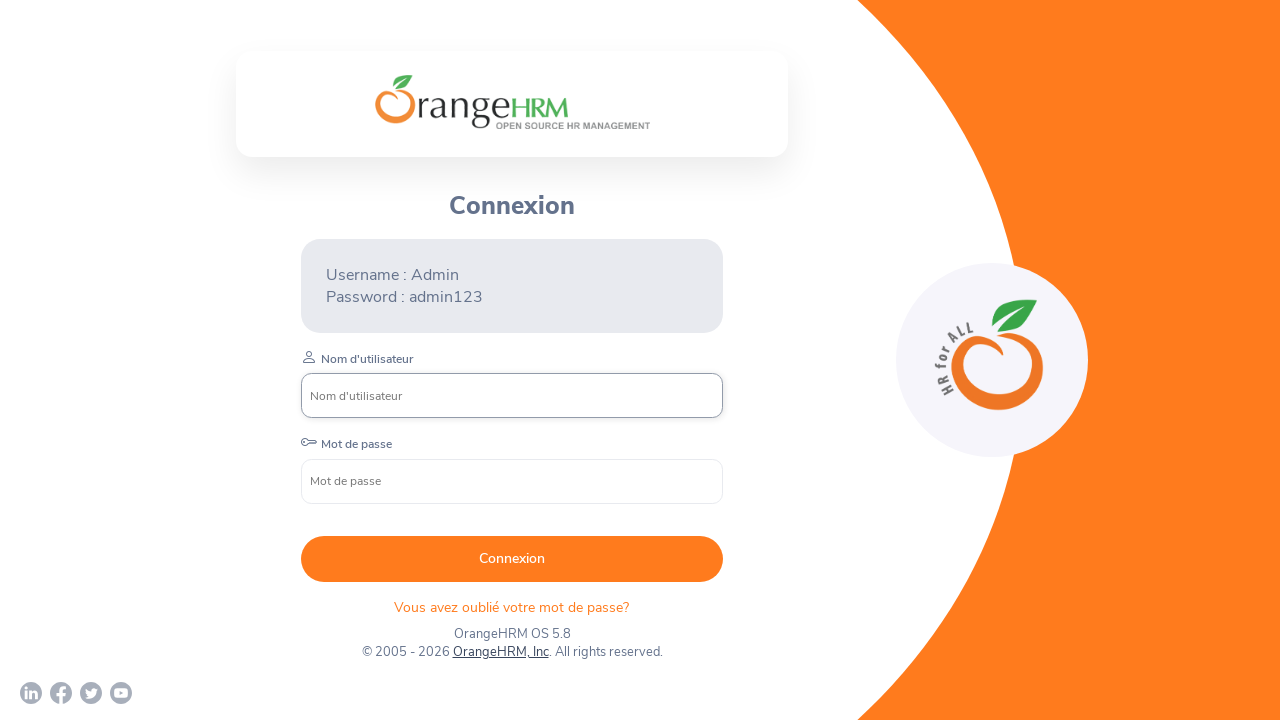

Retrieved page title: 'OrangeHRM'
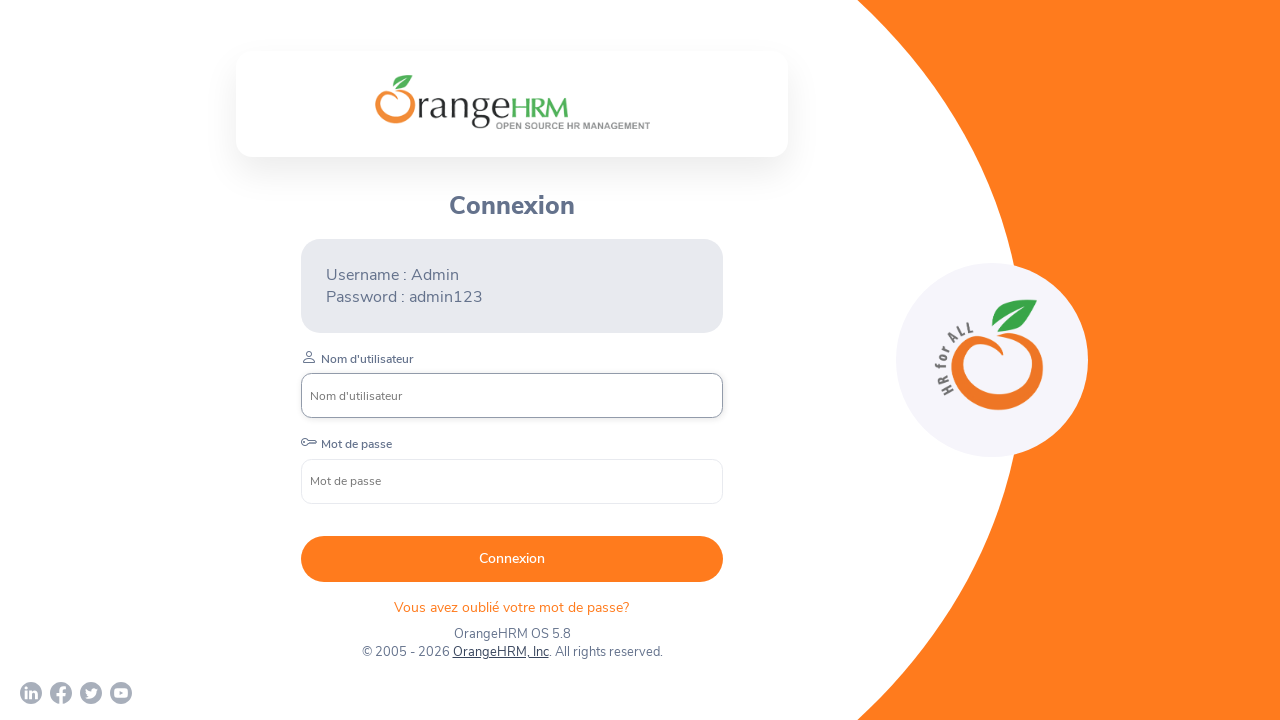

Verified page title contains 'OrangeHRM'
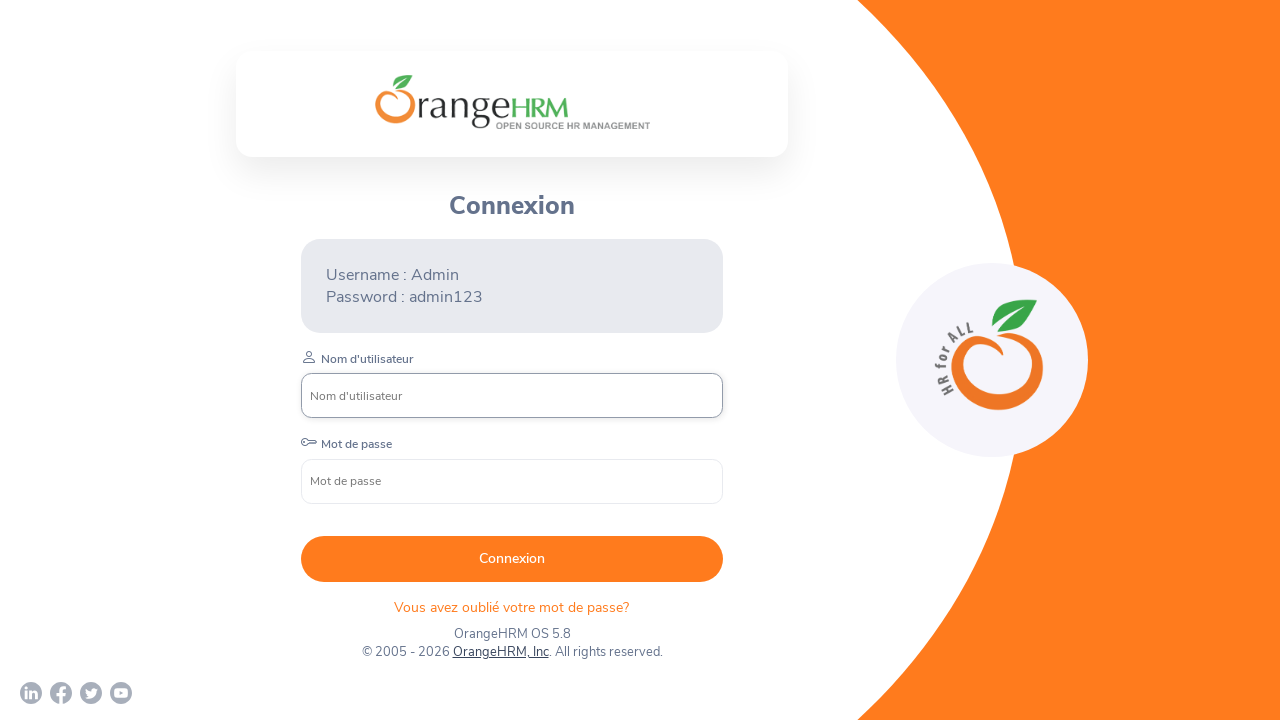

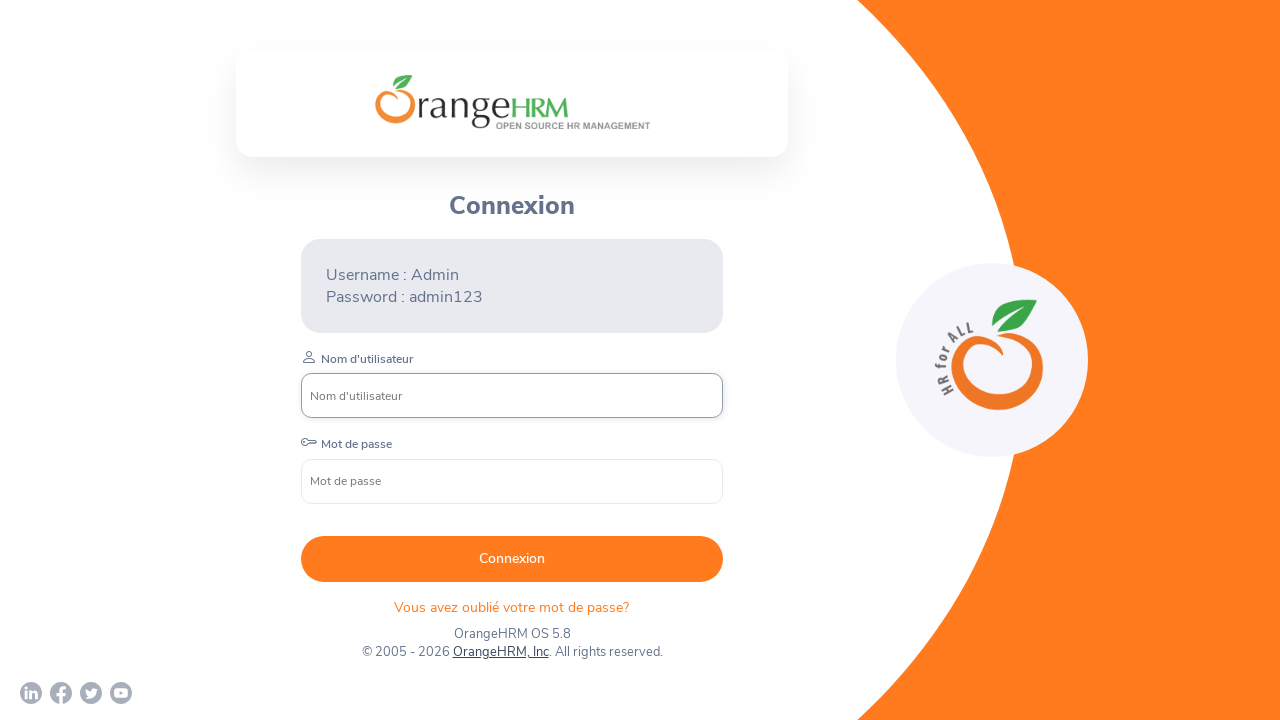